Navigates to the x-rates currency calculator with specified currency parameters and verifies that the conversion result and timestamp are displayed on the page.

Starting URL: https://www.x-rates.com/calculator/?from=USD&to=EUR&amount=100

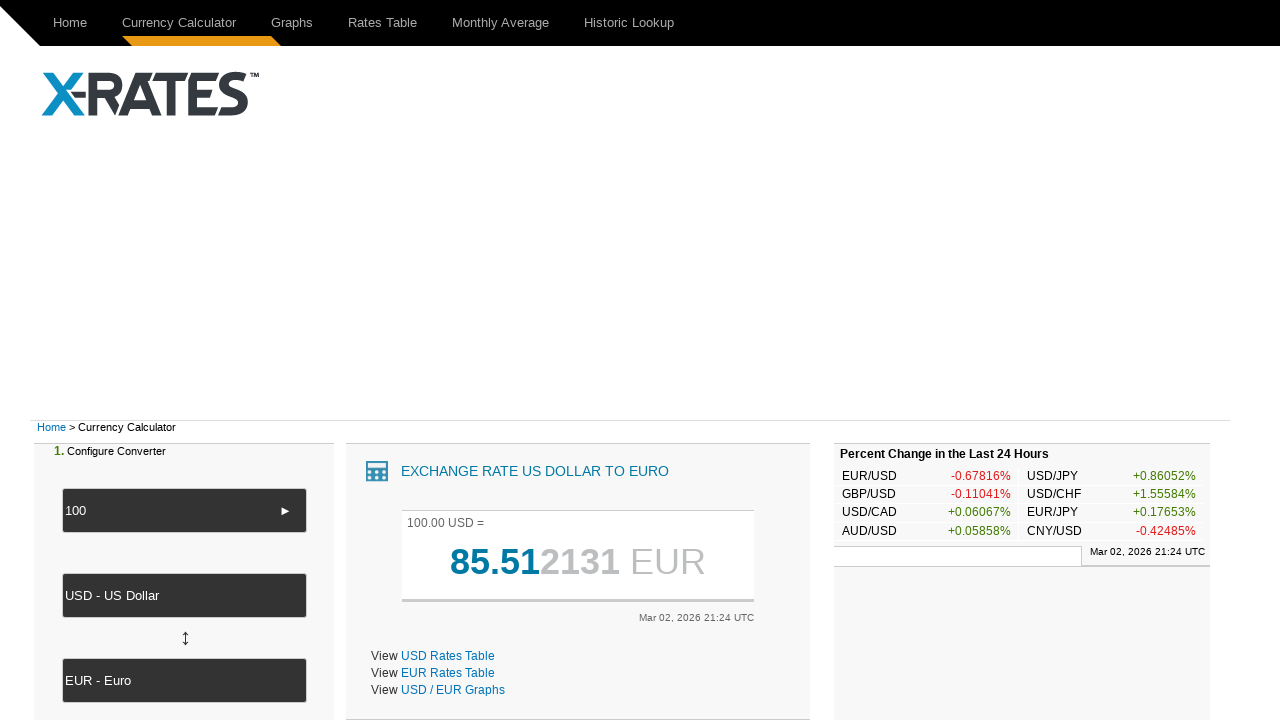

Navigated to x-rates currency calculator with USD to EUR conversion for 100 units
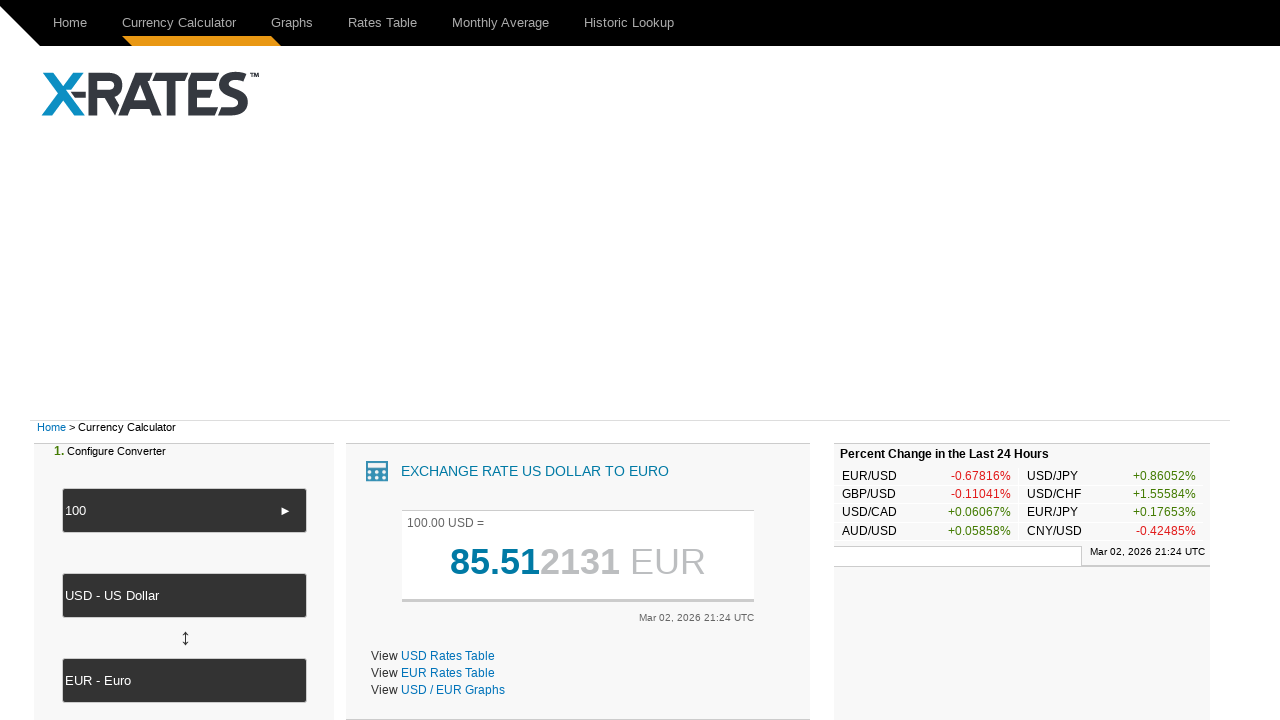

Conversion result element loaded and displayed
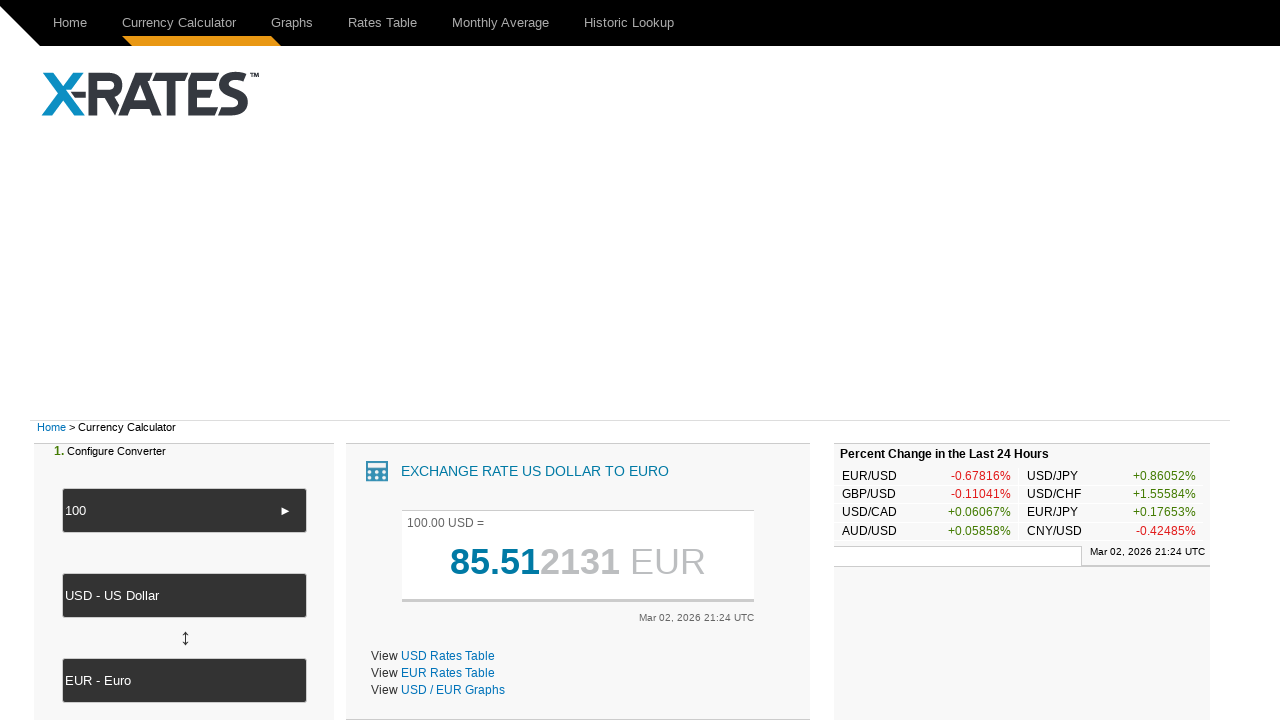

Timestamp element loaded and displayed
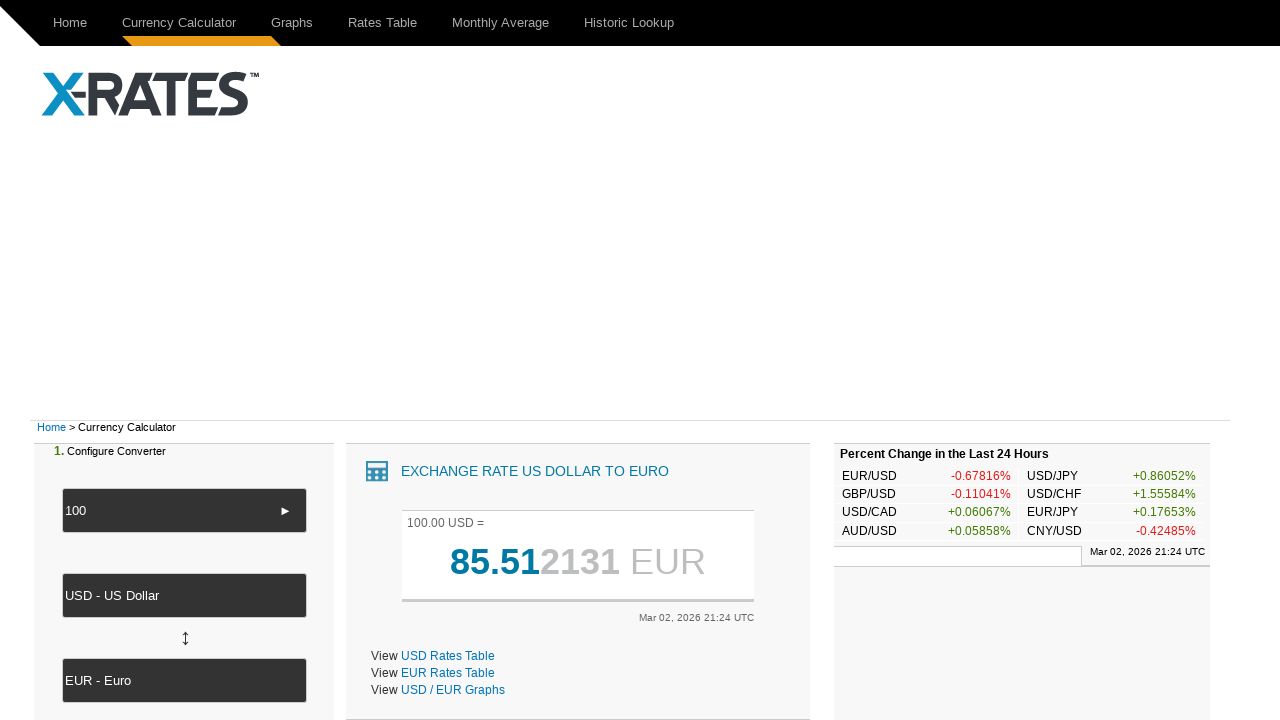

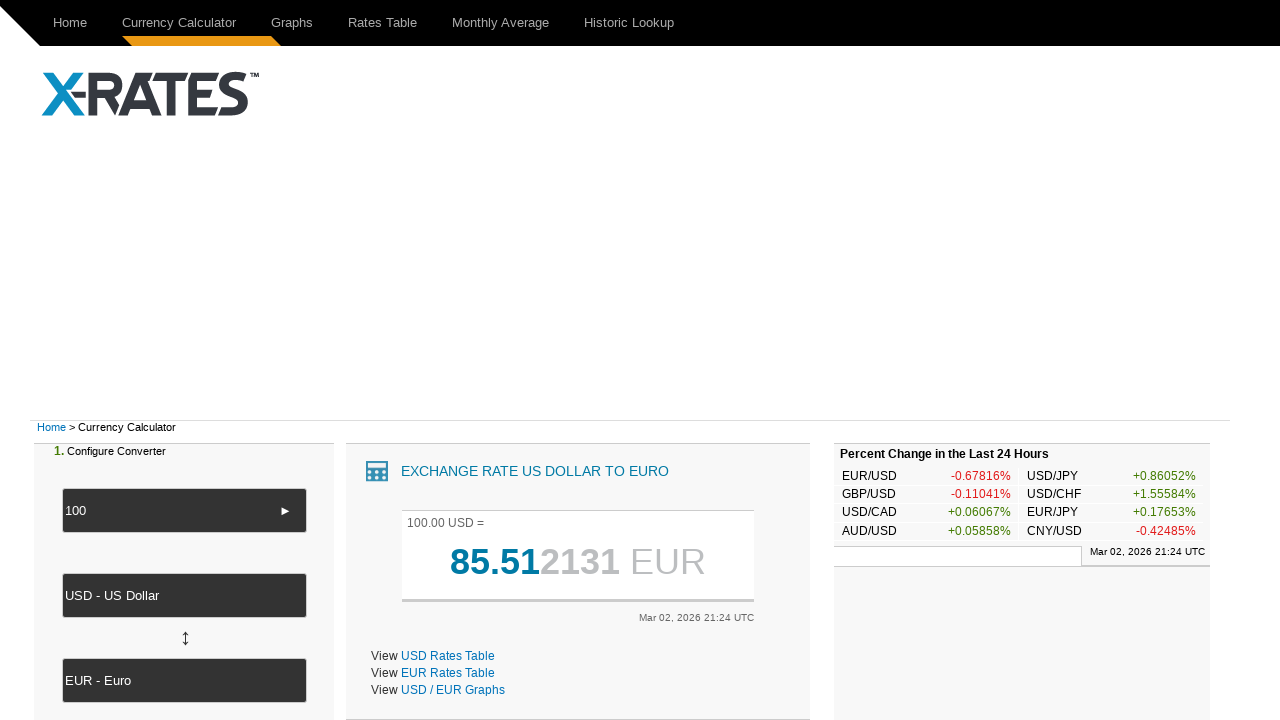